Tests that the login form displays an appropriate error message when both username and password fields are left empty and the login button is clicked.

Starting URL: https://www.saucedemo.com/

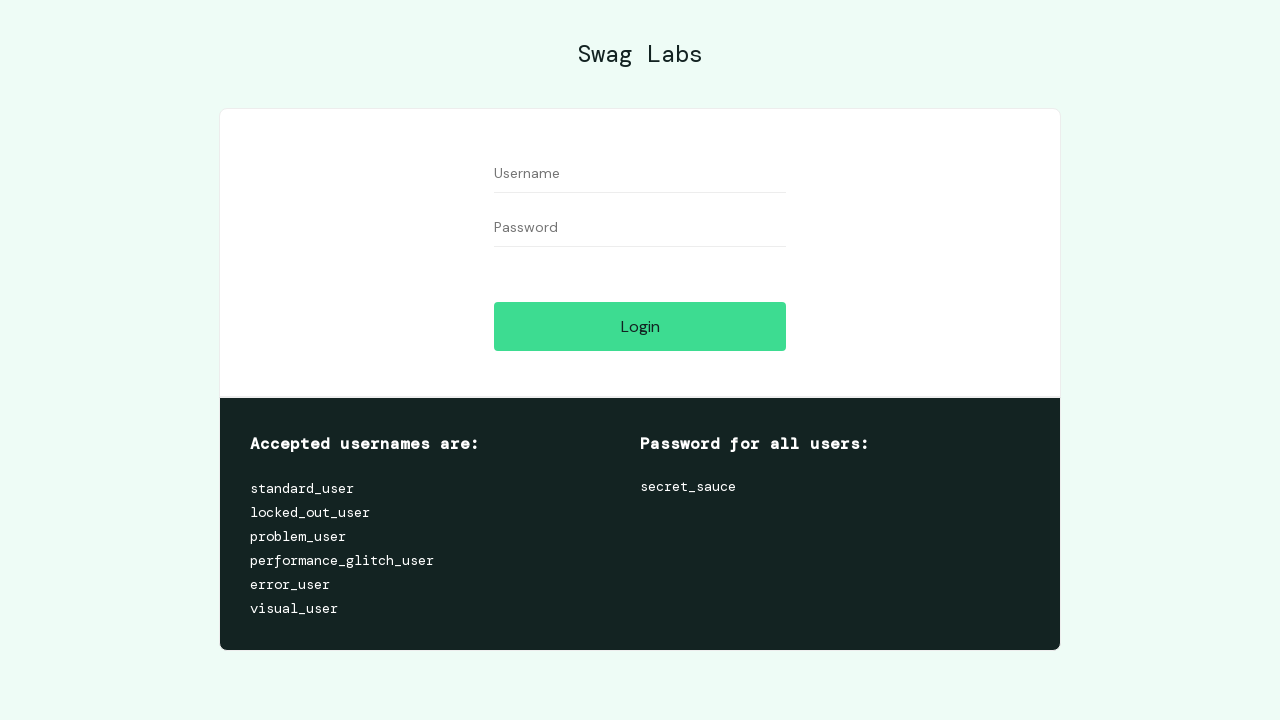

Filled username field with empty value on #user-name
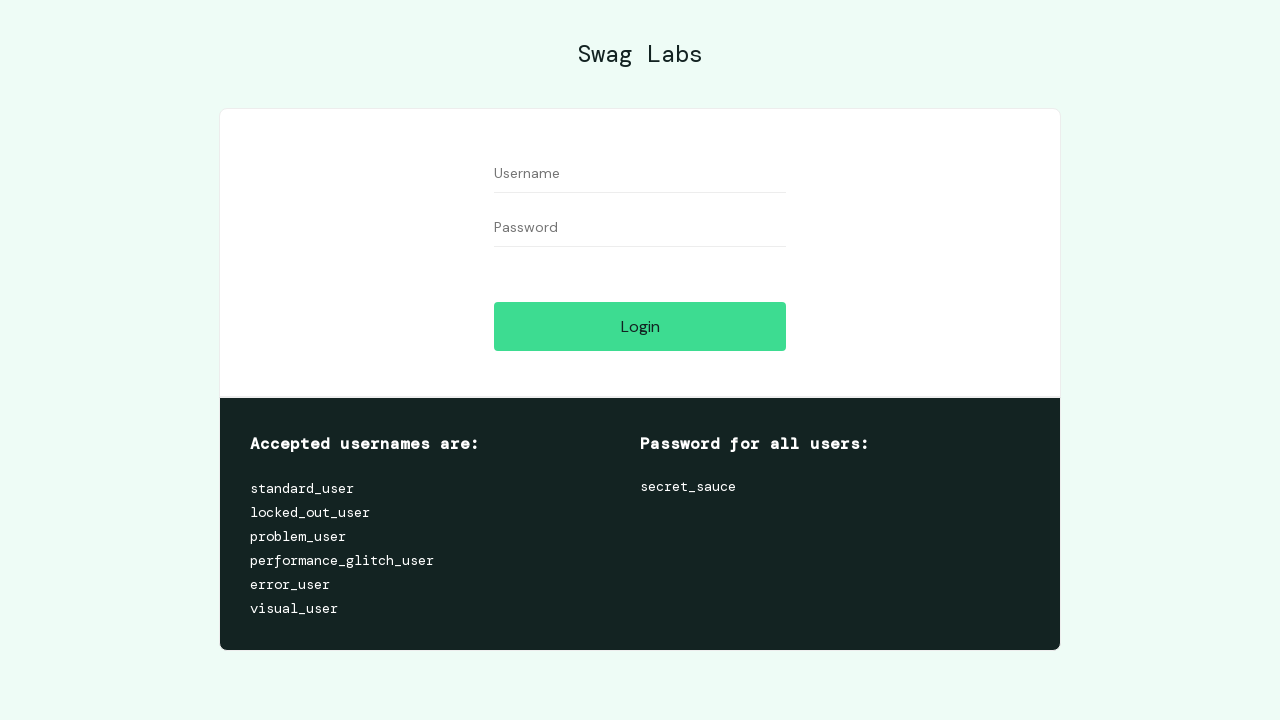

Filled password field with empty value on #password
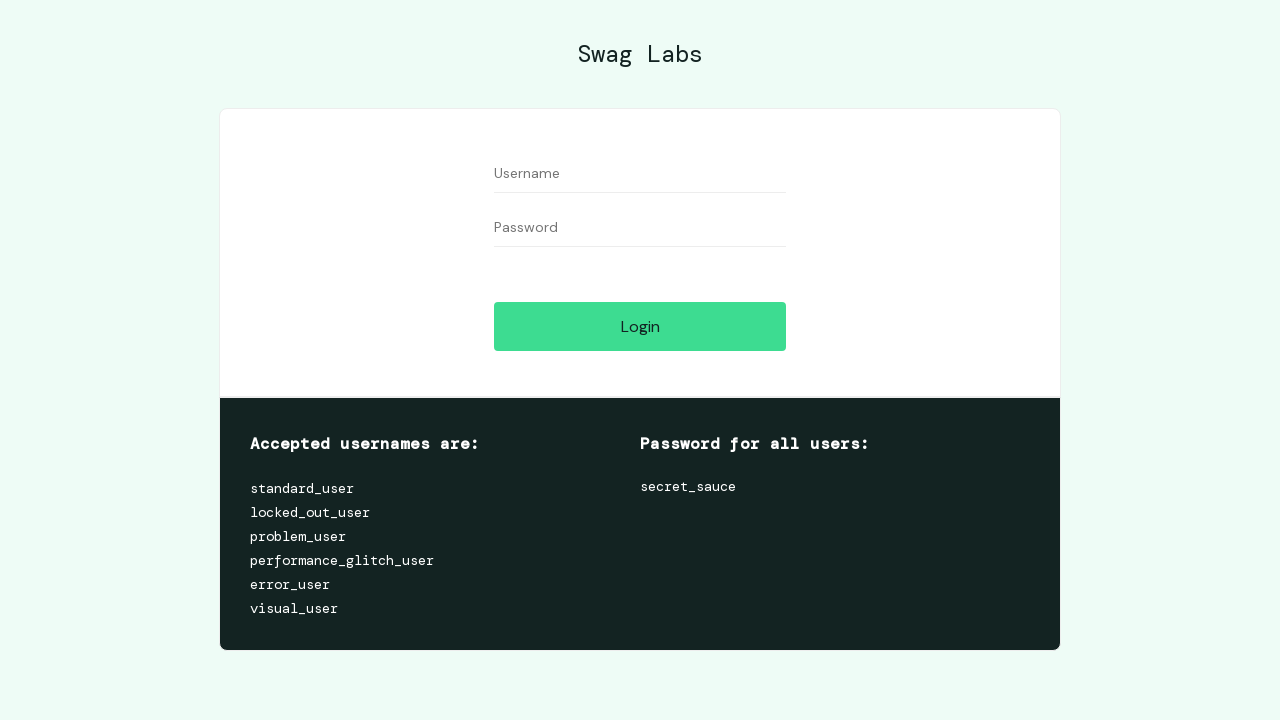

Clicked login button with empty credentials at (640, 326) on #login-button
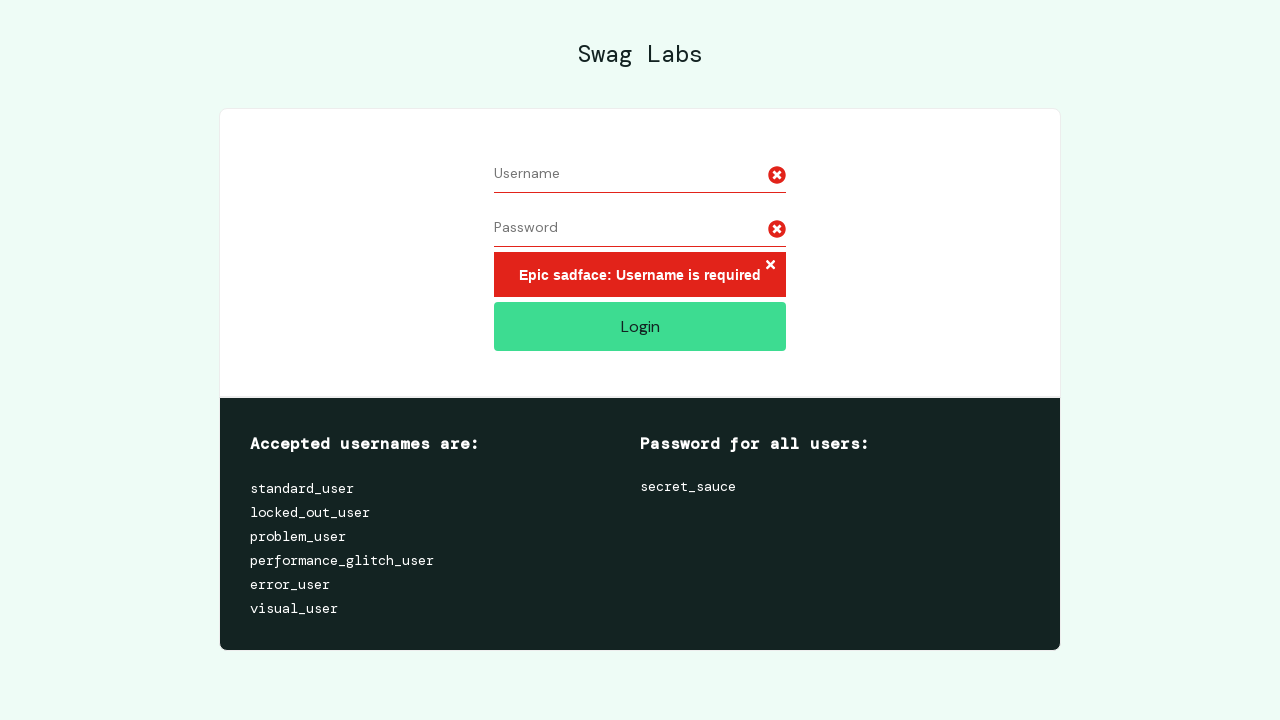

Error message element loaded
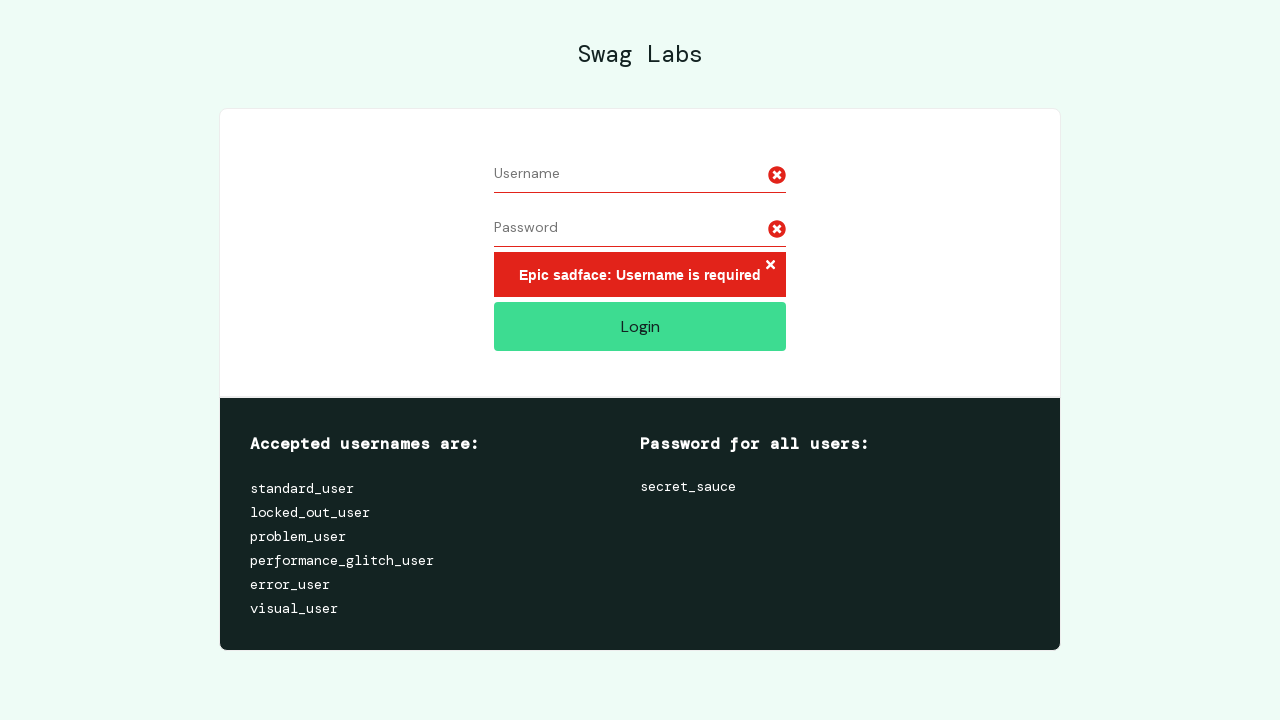

Located error message element
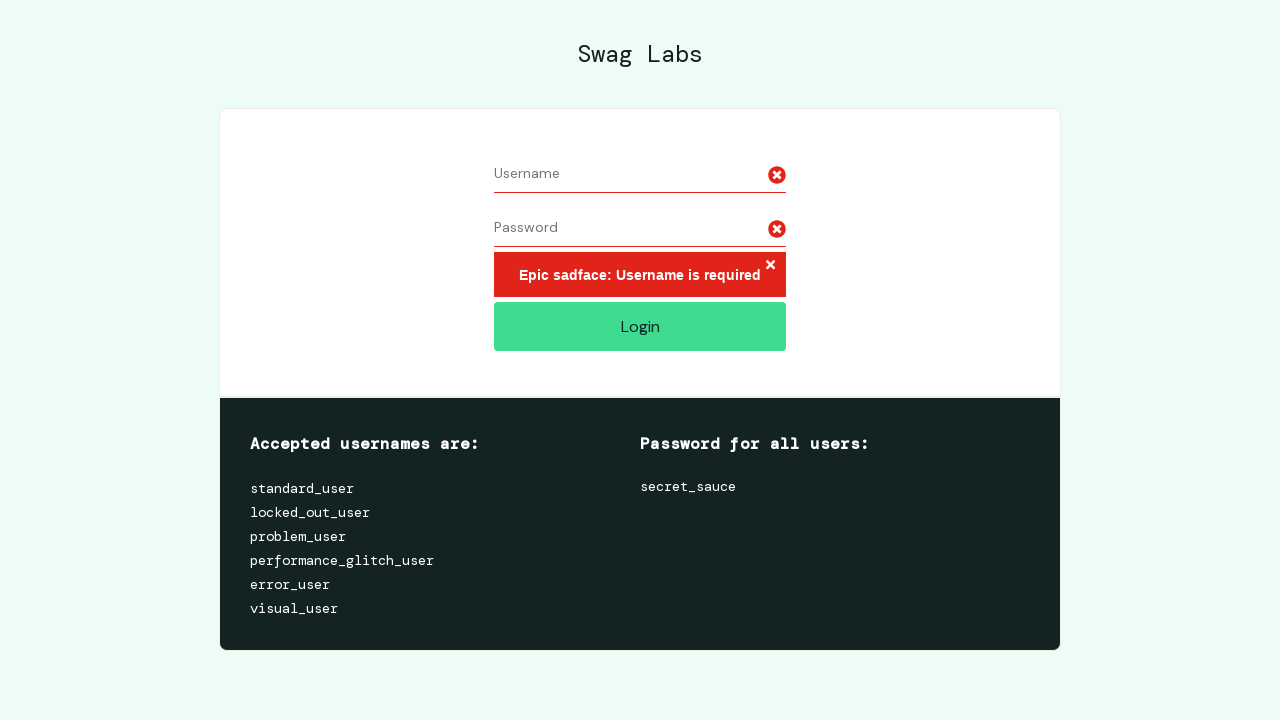

Verified error message text: 'Epic sadface: Username is required'
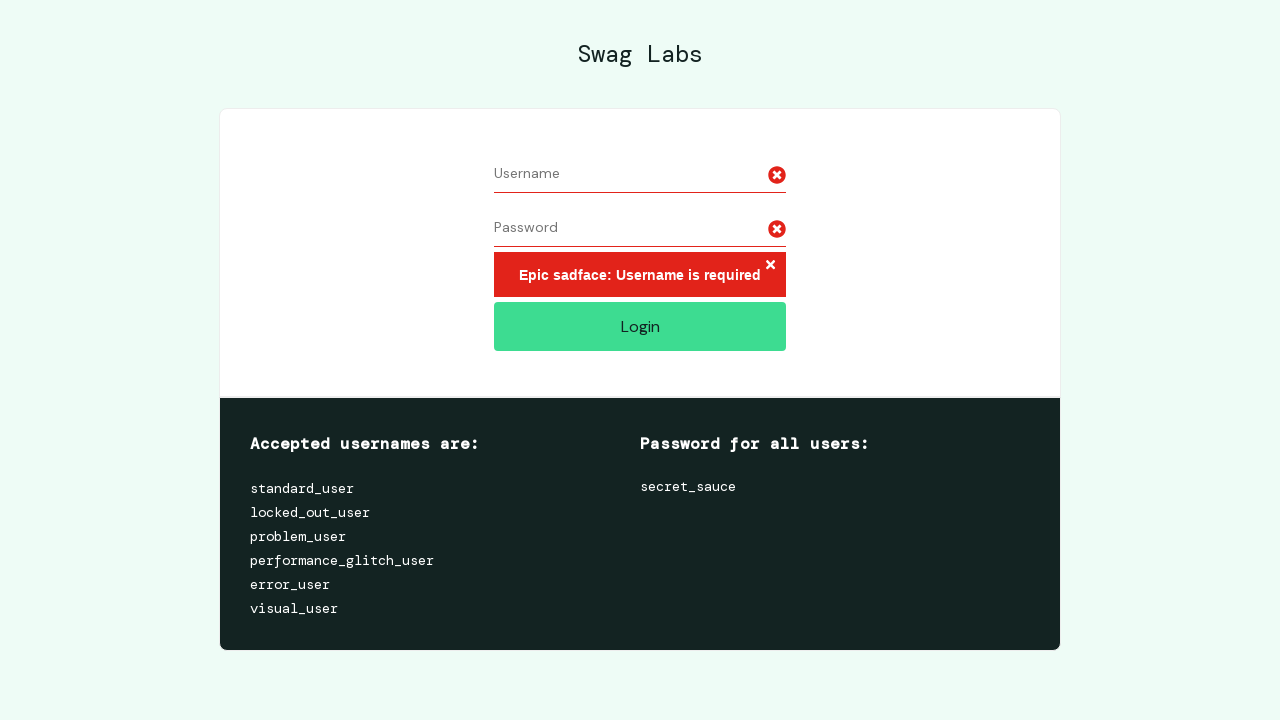

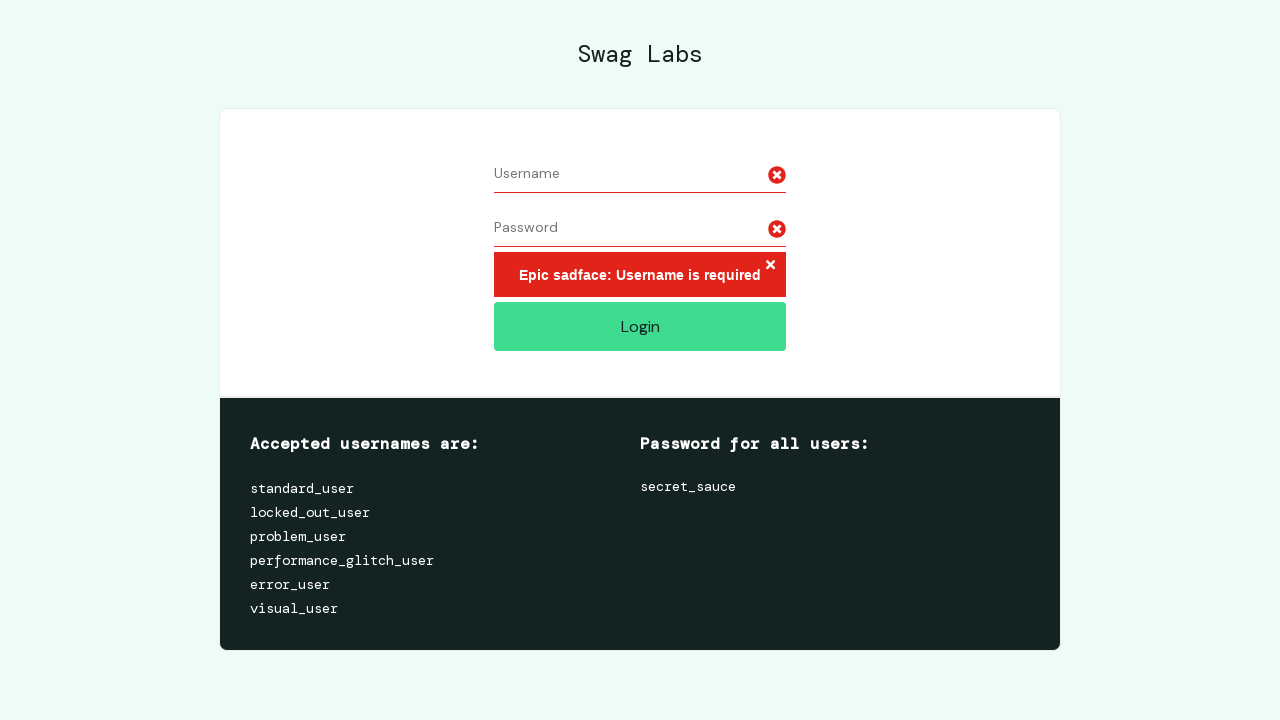